Navigates to the Football Manager database page for Premier League best players and verifies the player table loads correctly with rows of data.

Starting URL: https://fmdataba.com/21/l/2613/premier-league/best-players/1

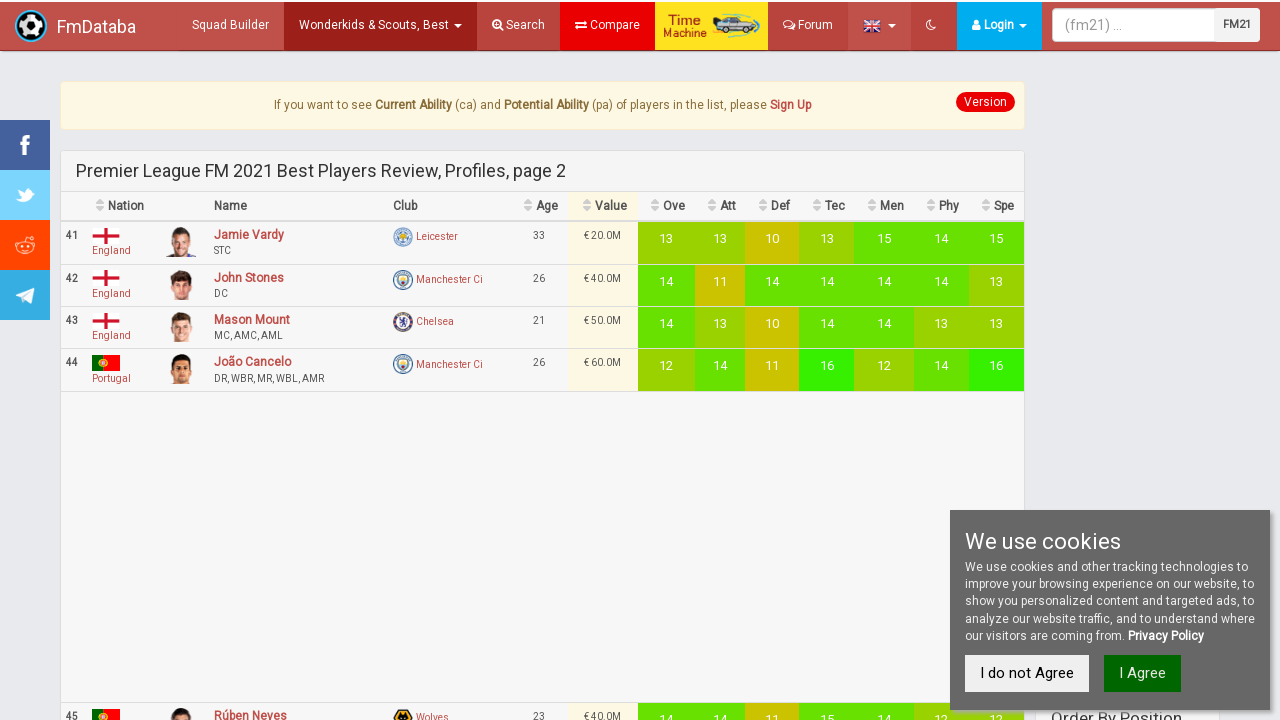

Waited for player data table to load
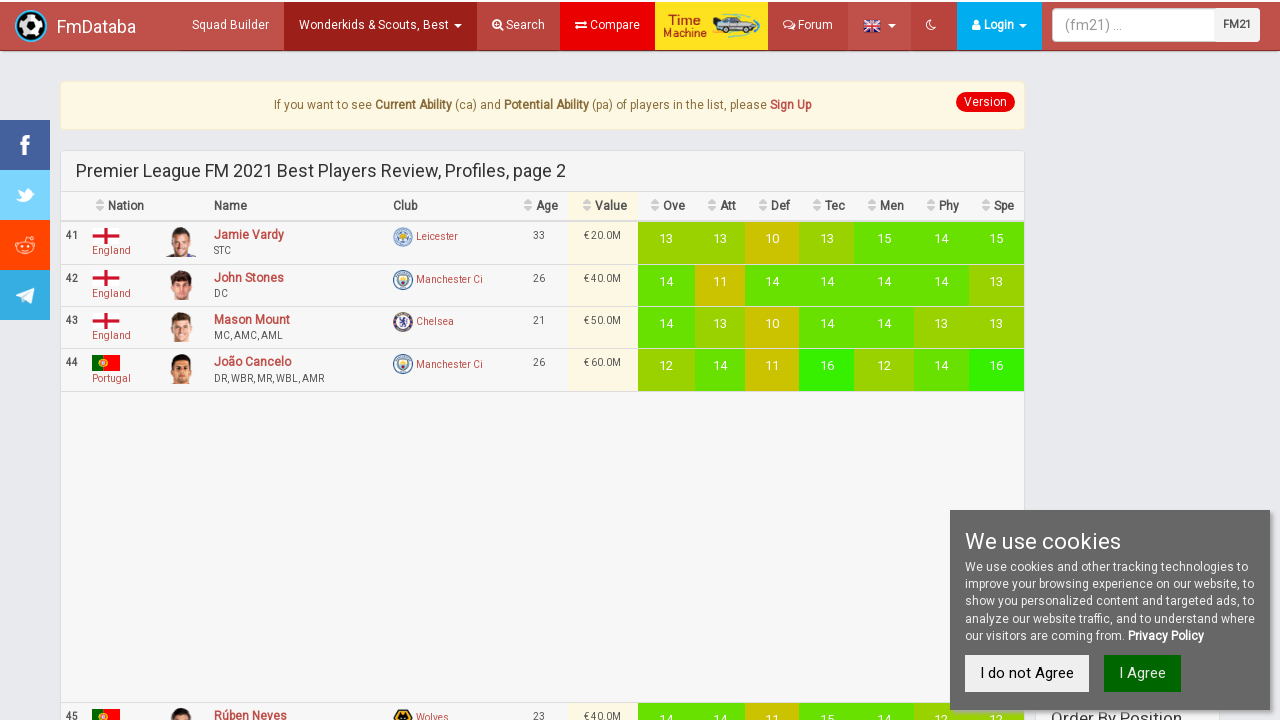

Verified table rows are present in the player data table
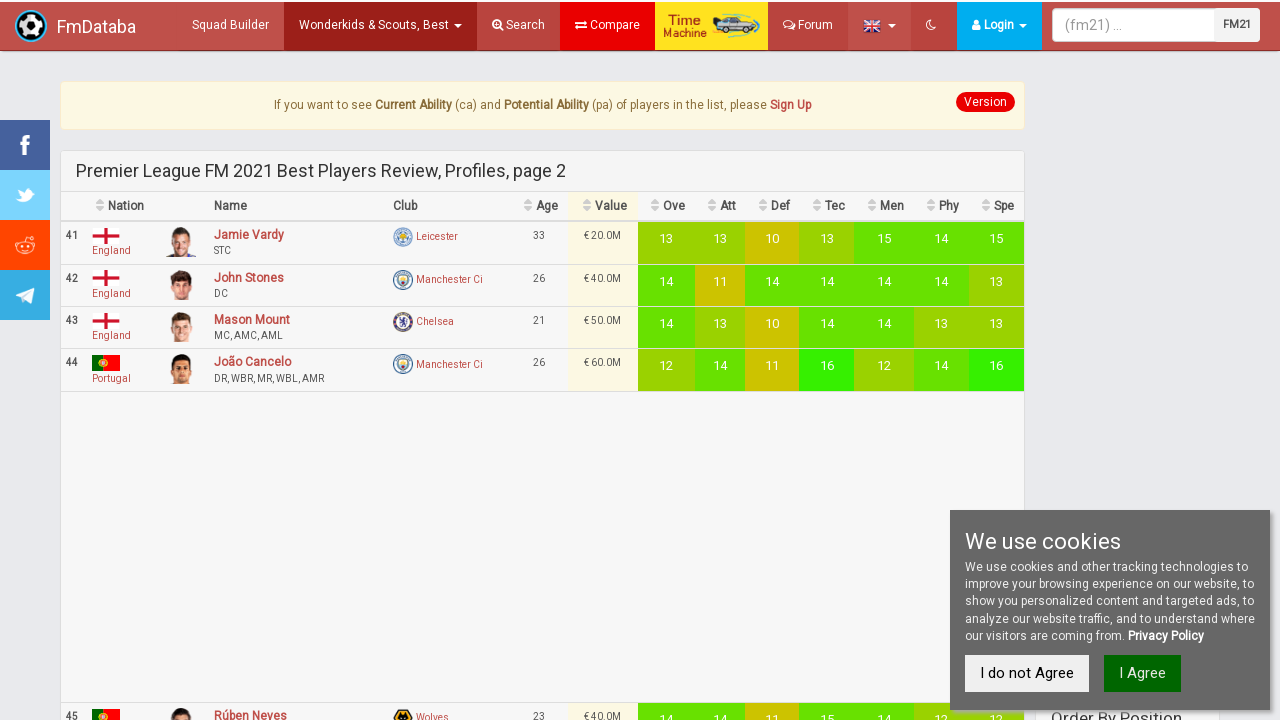

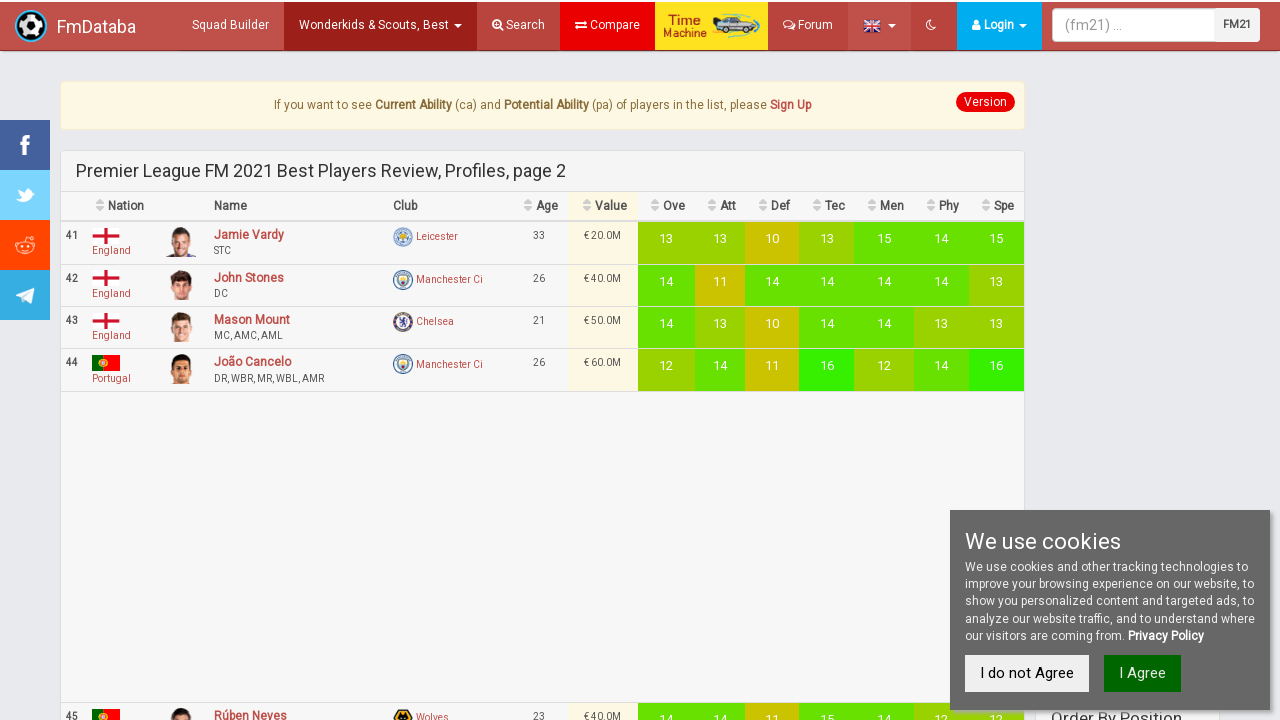